Navigates to W3Schools homepage and verifies that anchor link elements are present on the page

Starting URL: https://www.w3schools.com/

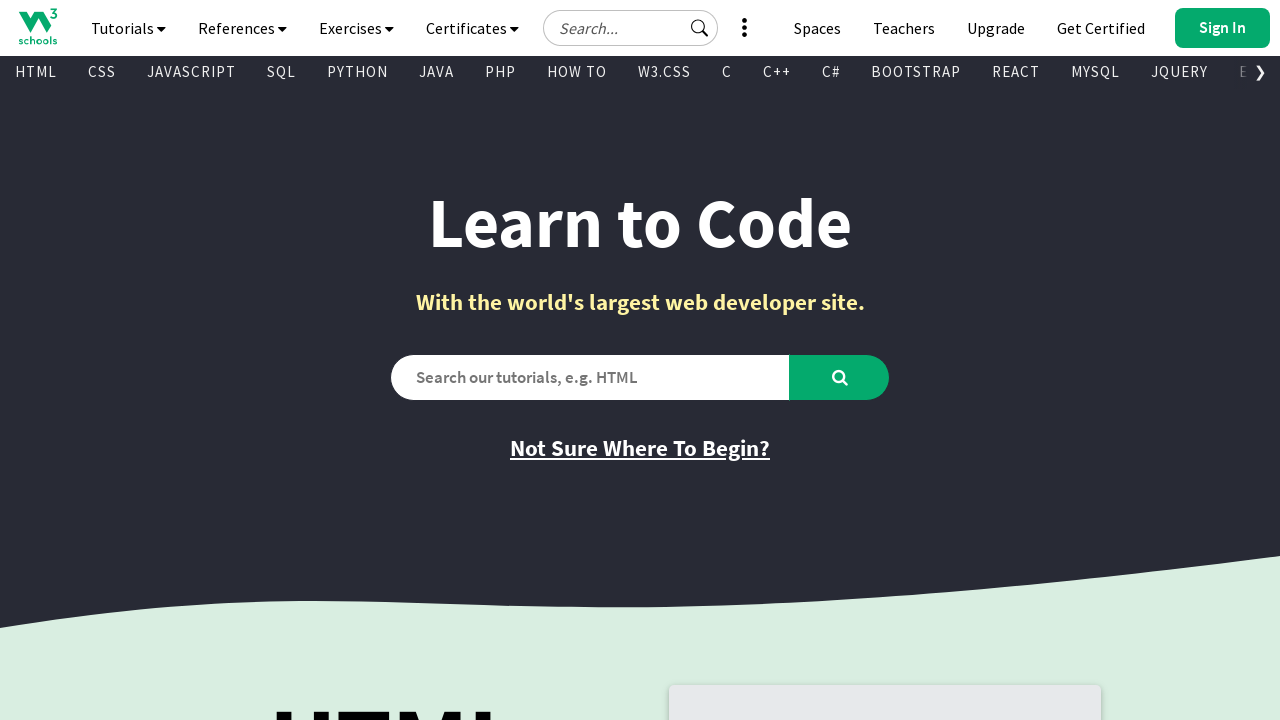

Navigated to W3Schools homepage
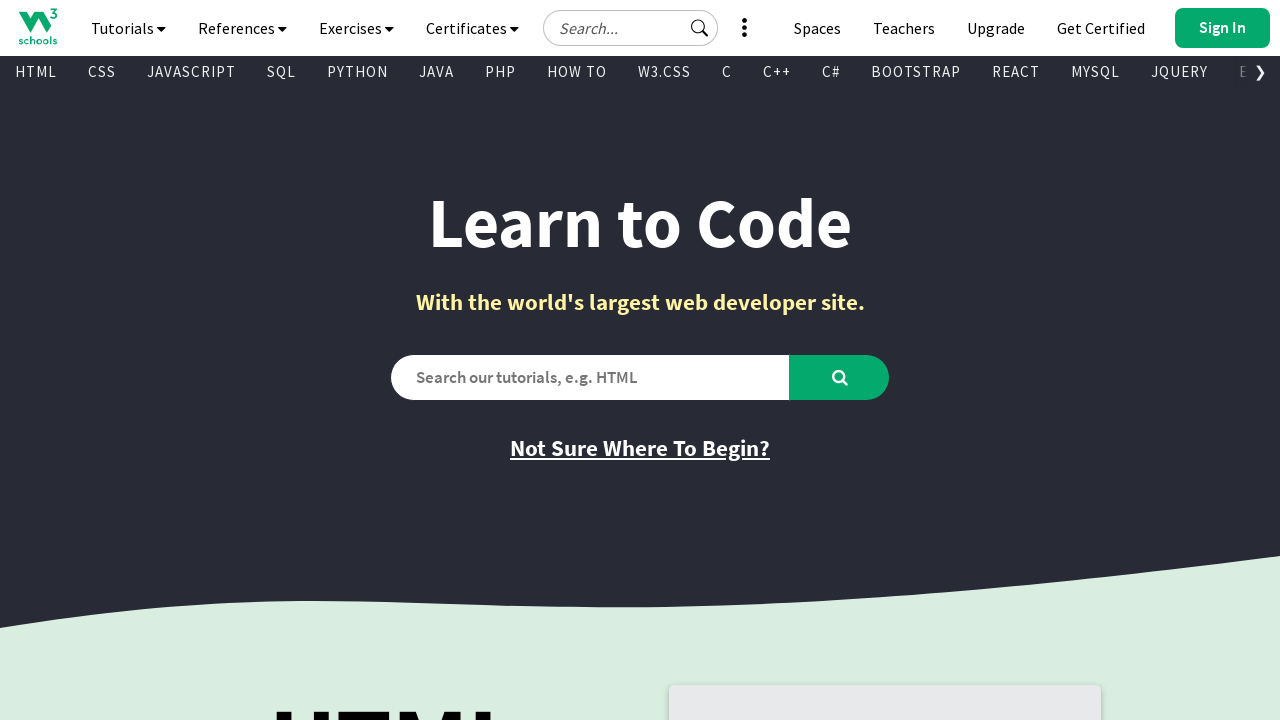

Waited for anchor elements to load
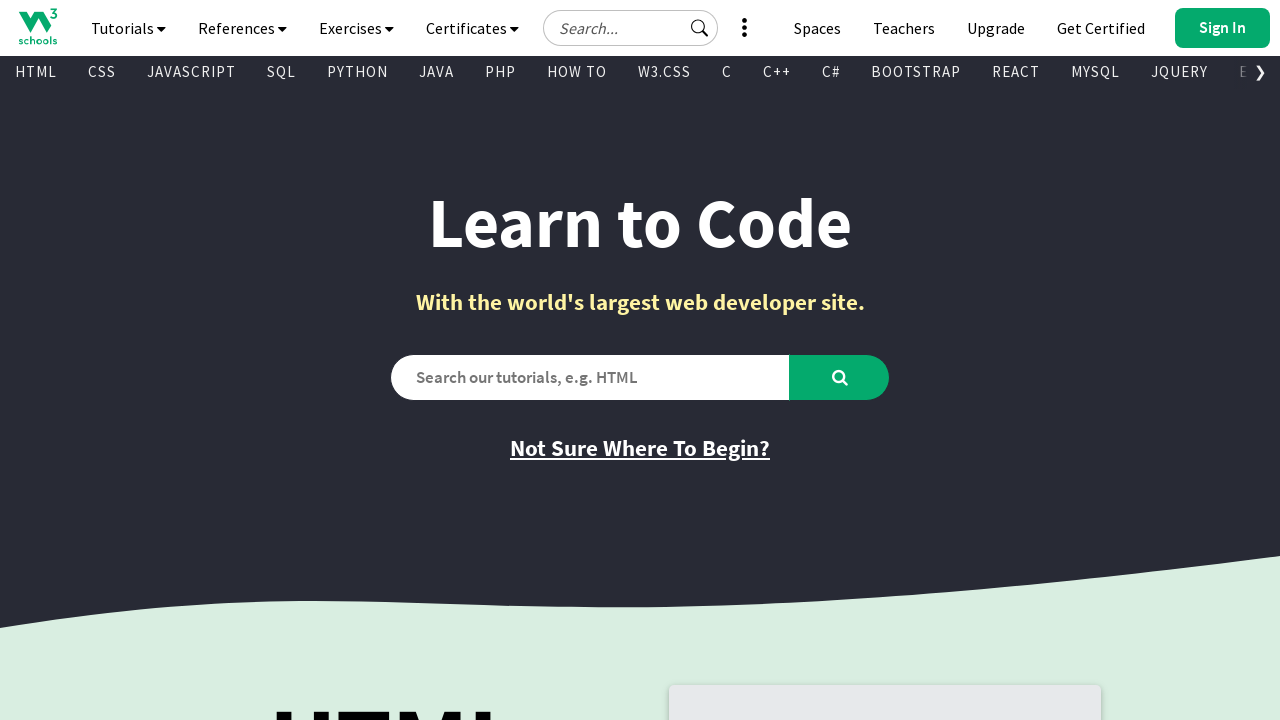

Located all anchor elements on the page
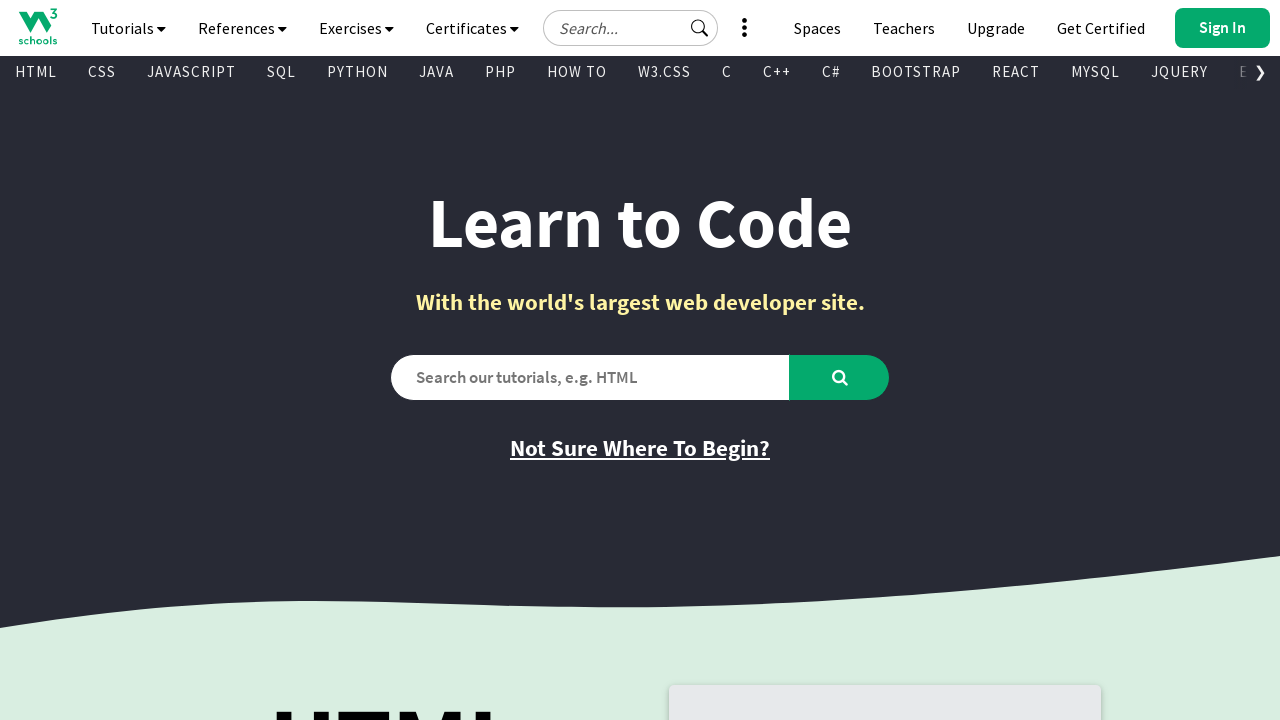

Verified that anchor link elements are present on the page
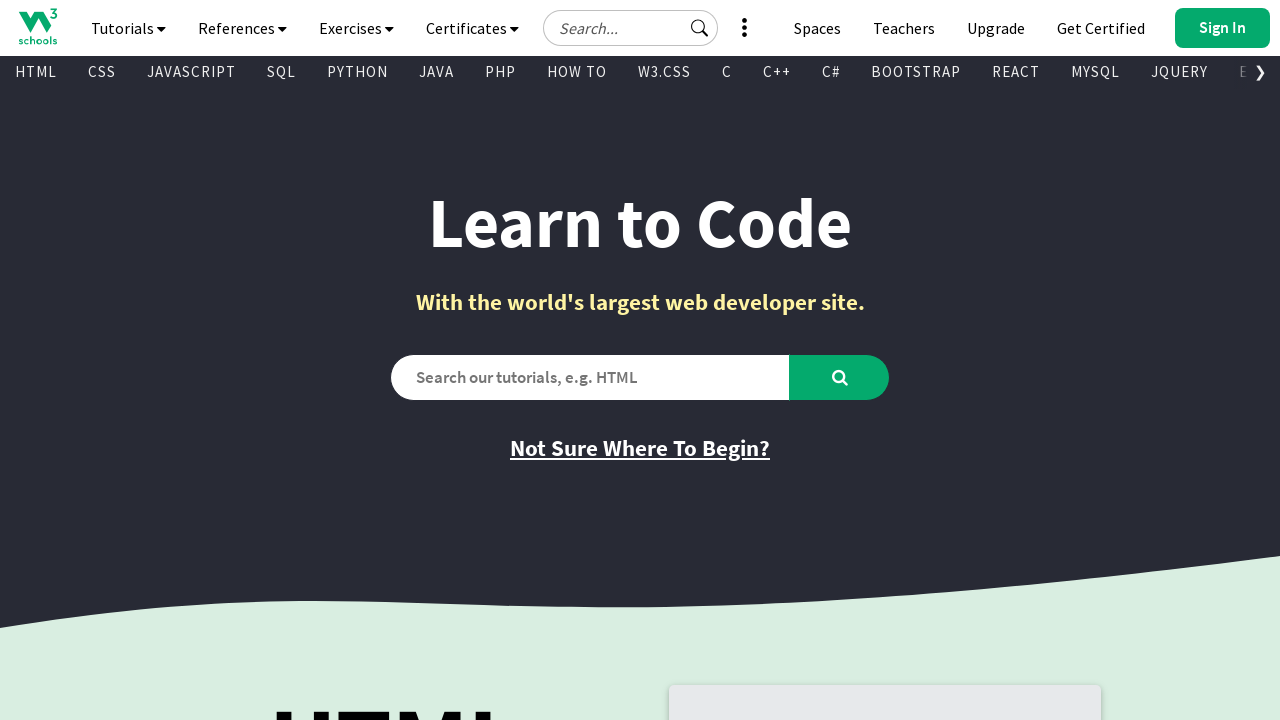

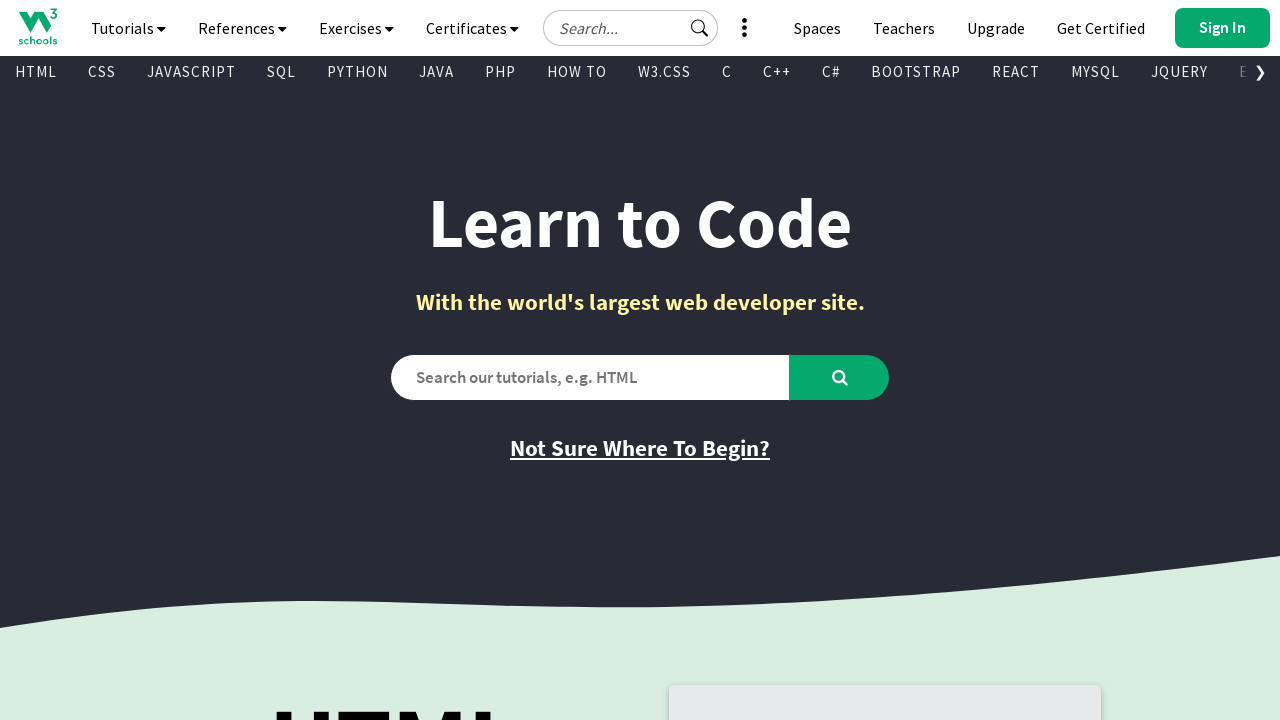